Tests hover functionality by hovering over an avatar image and verifying that the caption/additional information becomes visible.

Starting URL: http://the-internet.herokuapp.com/hovers

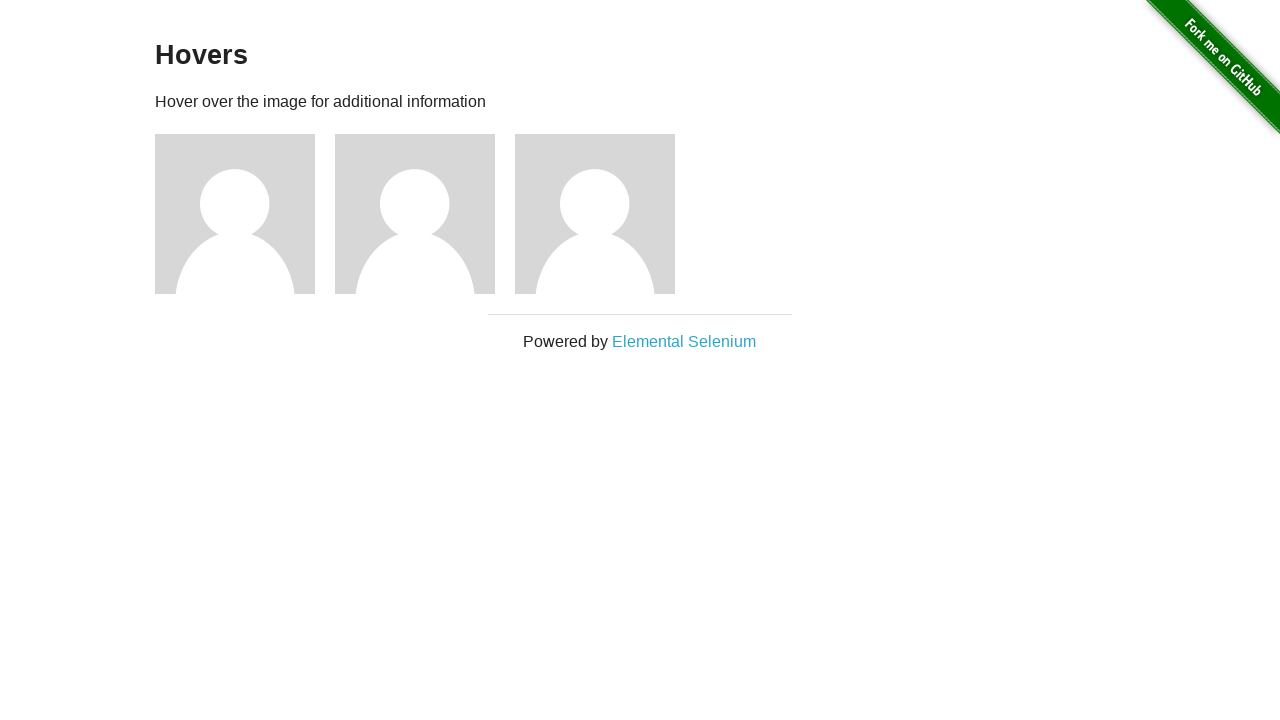

Navigated to hovers page
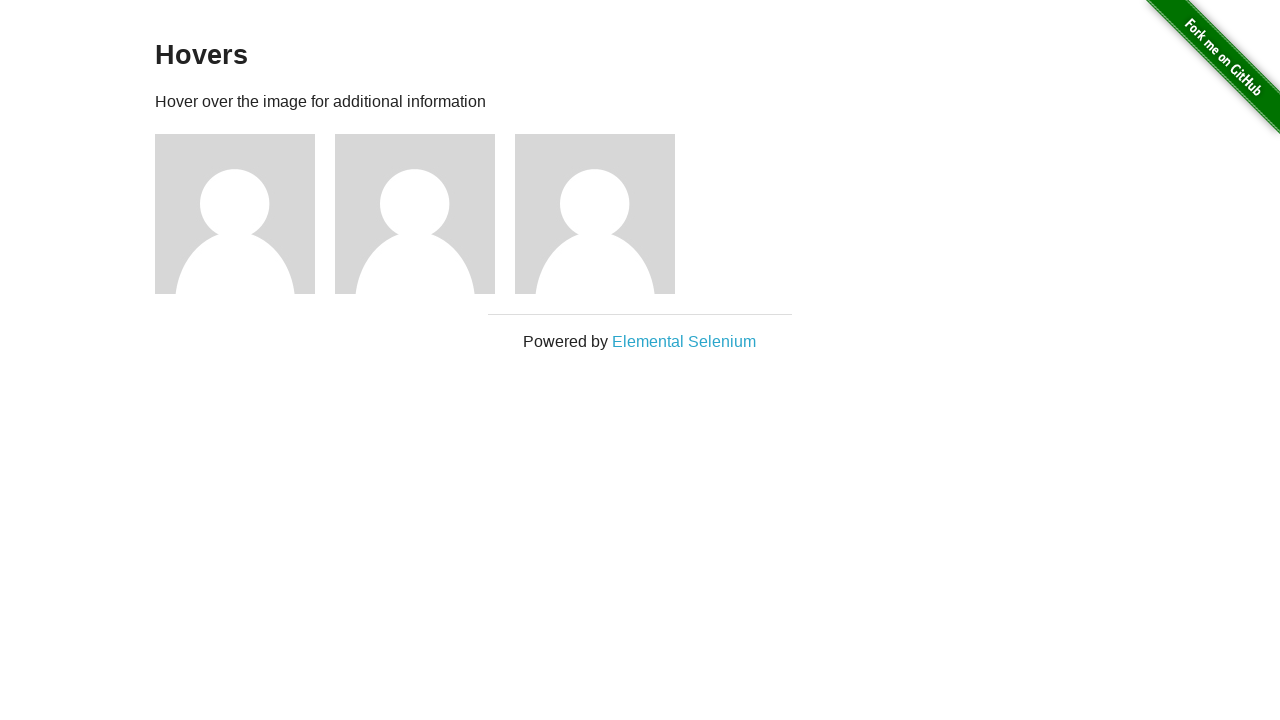

Hovered over the first avatar image at (245, 214) on .figure >> nth=0
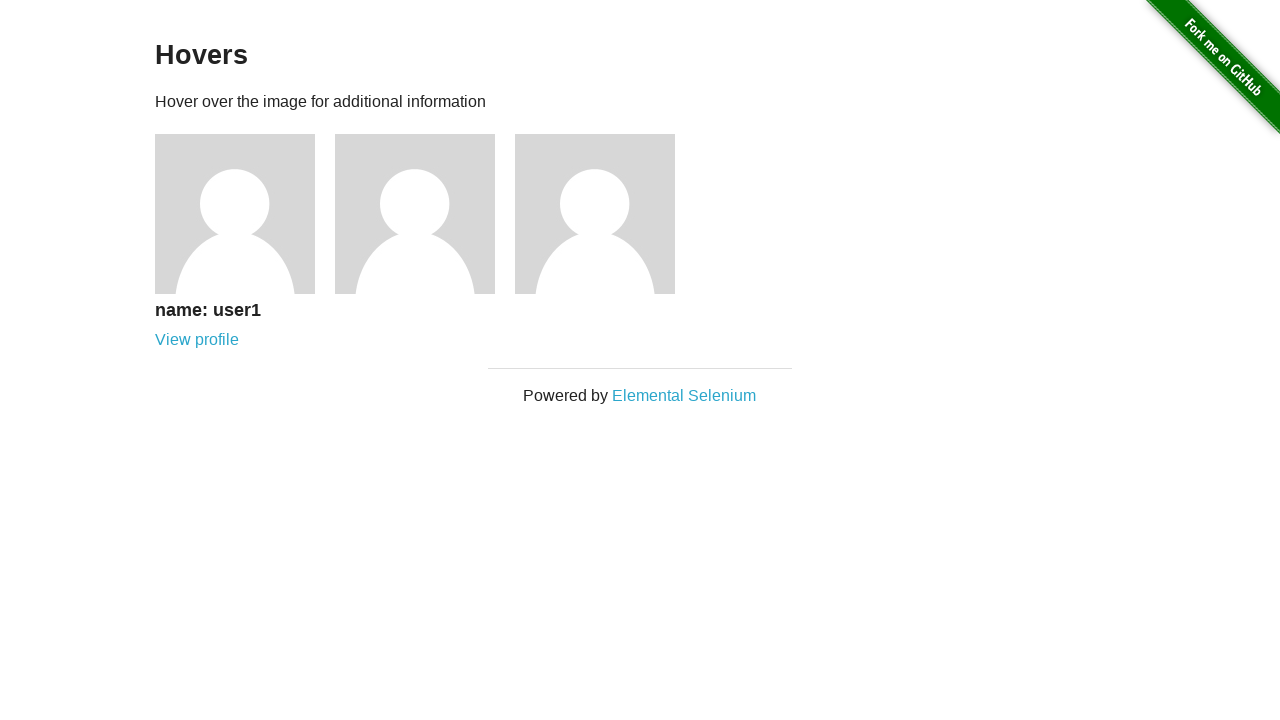

Verified that the caption is visible after hovering
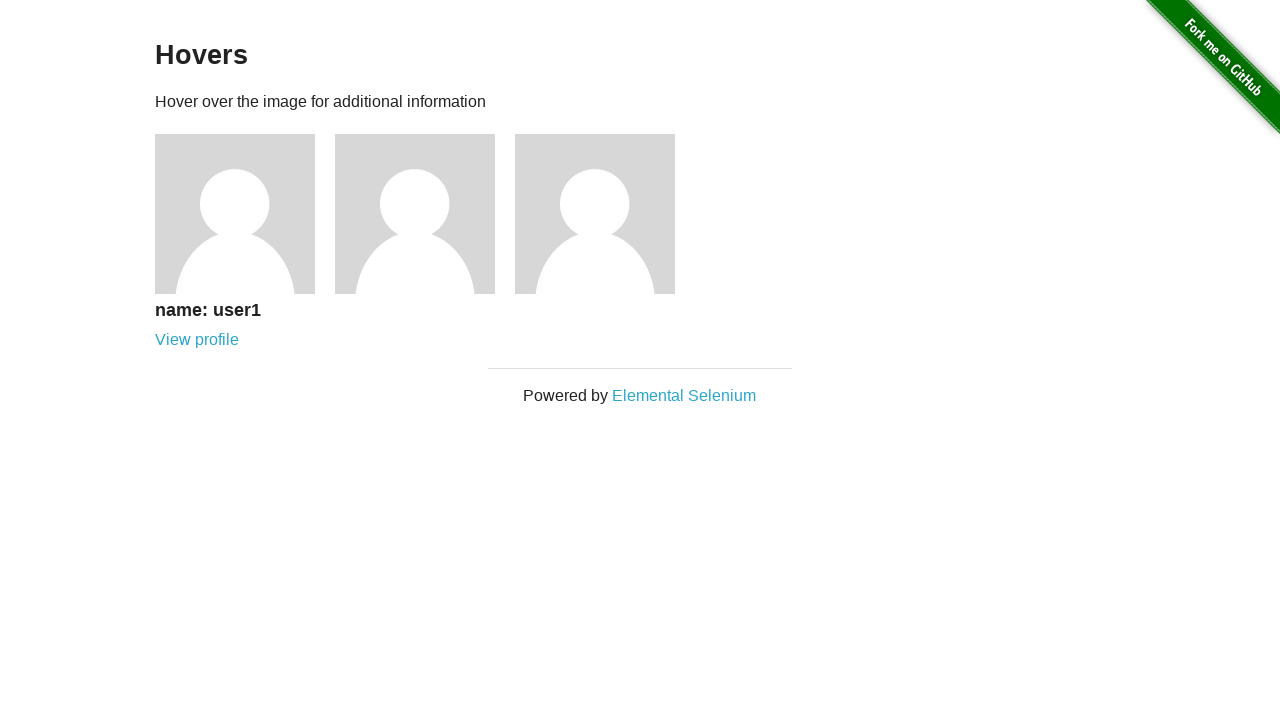

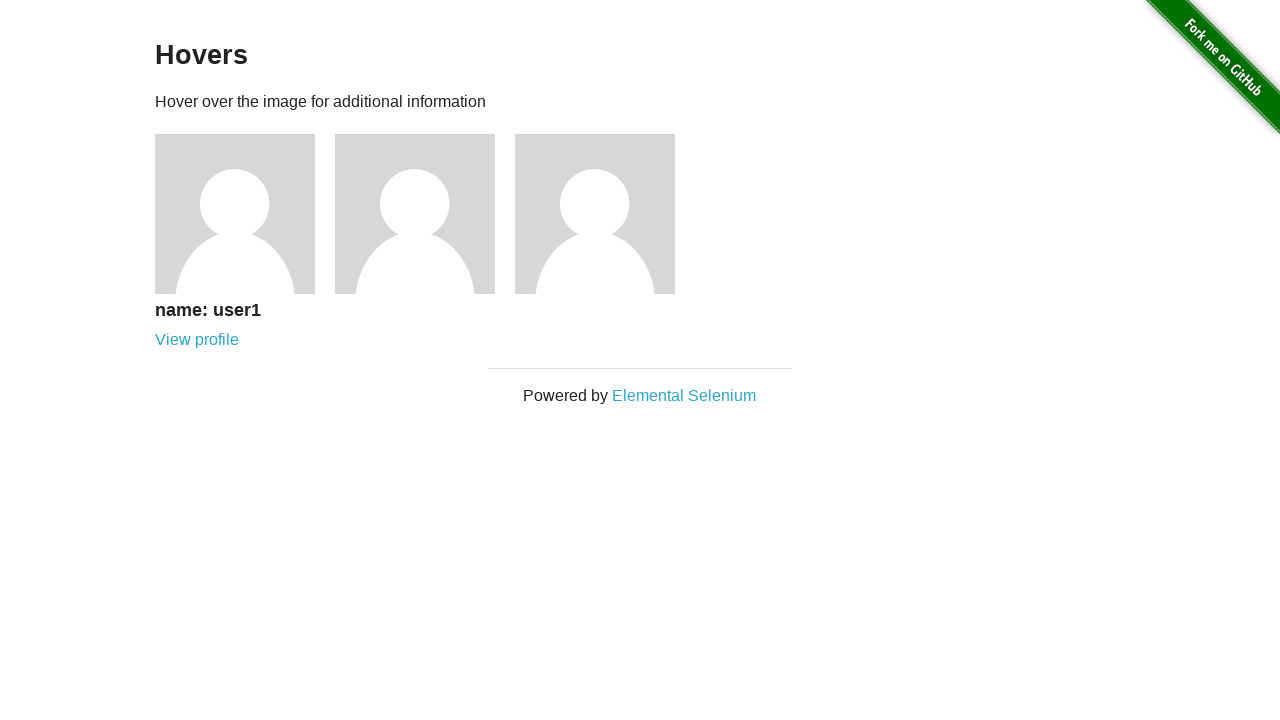